Submits empty form and verifies the capitalization and punctuation in the error message

Starting URL: http://www.99-bottles-of-beer.net/submitnewlanguage.html

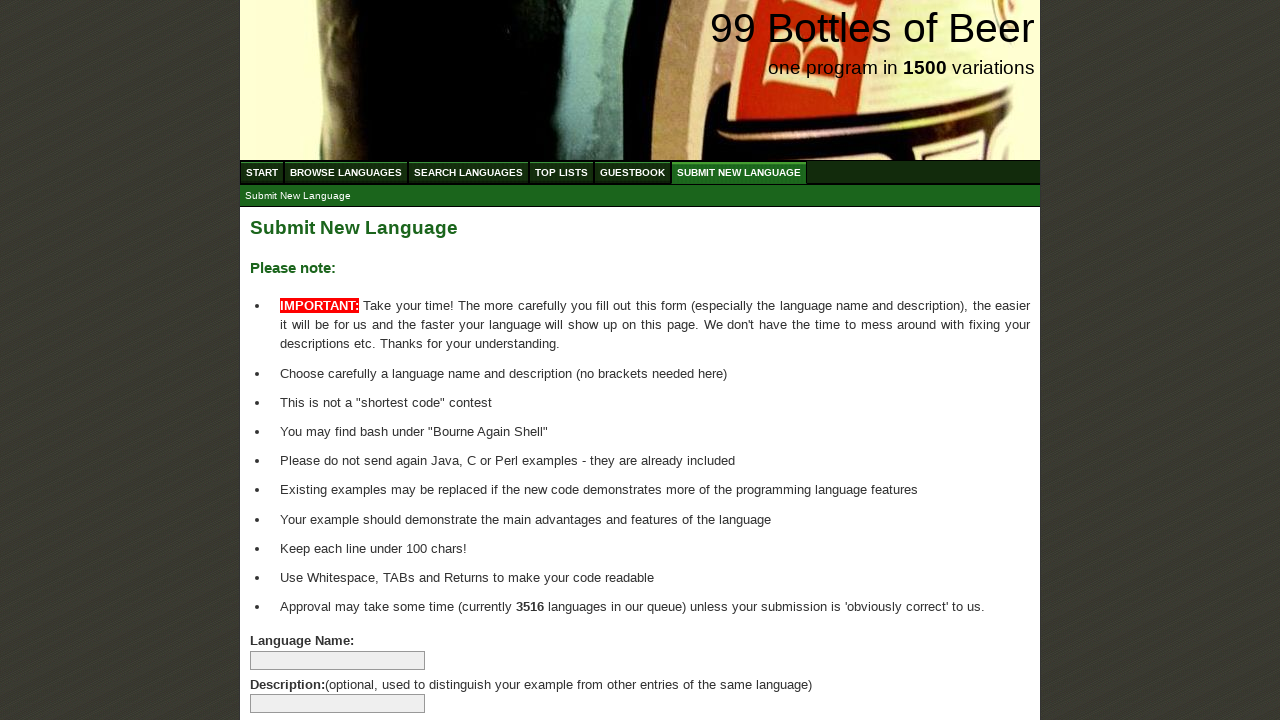

Navigated to the submit new language form
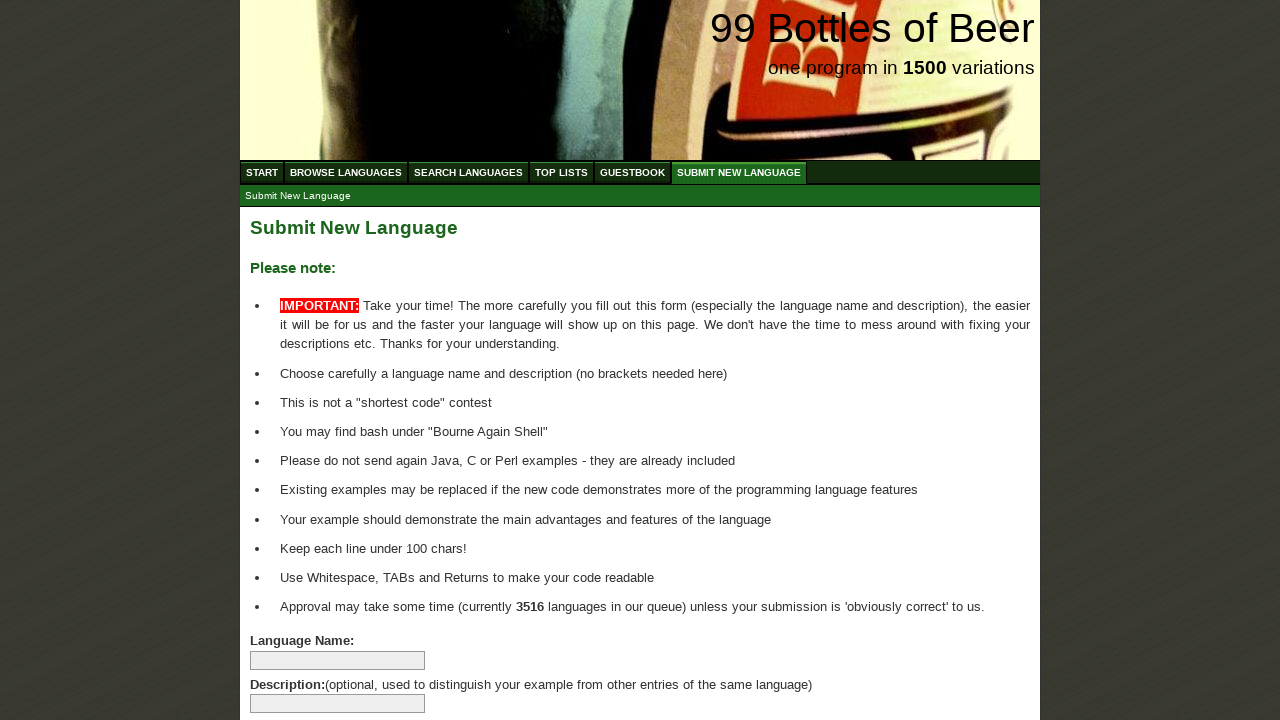

Clicked submit button without filling any form fields at (294, 665) on xpath=//input[@type='submit']
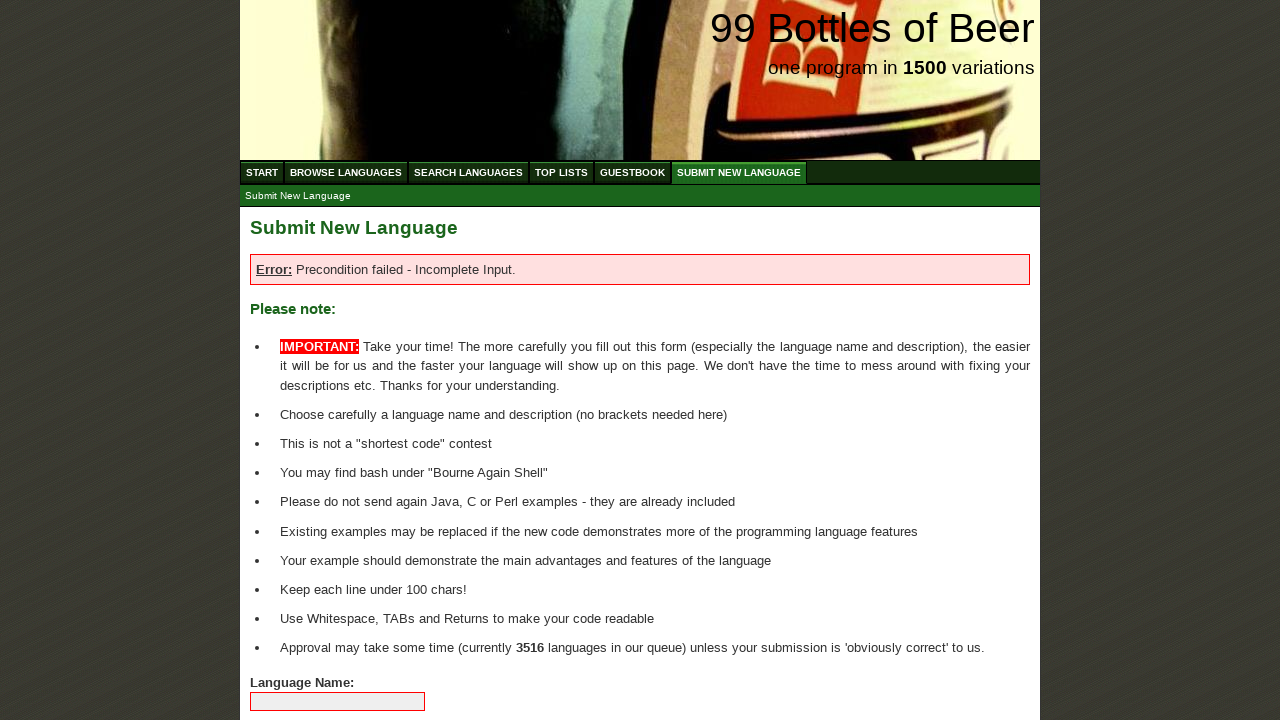

Located error message element
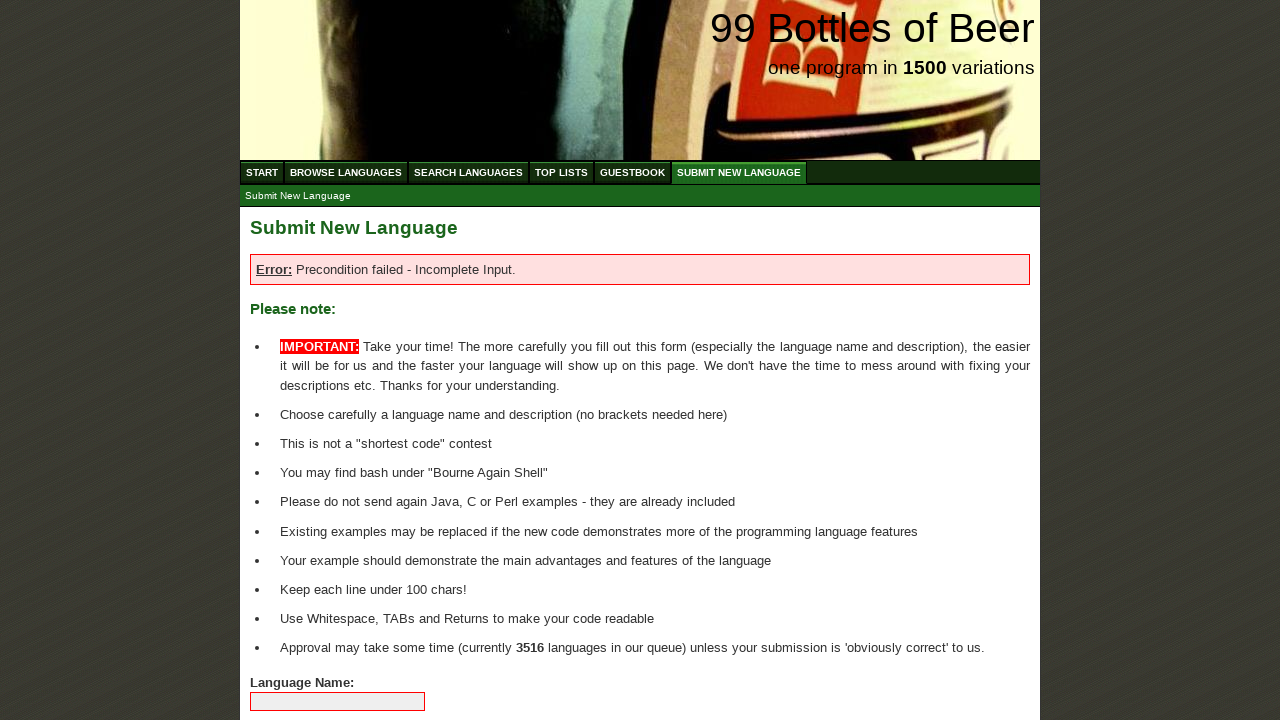

Retrieved error message text content
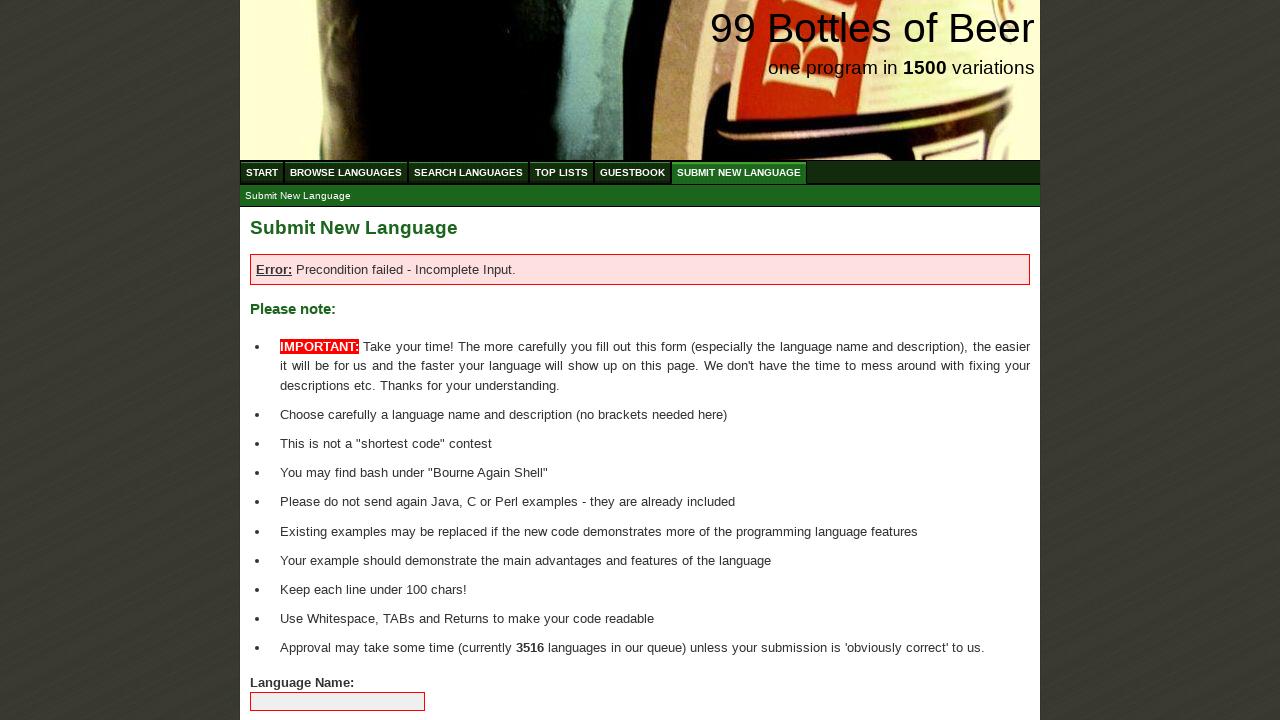

Verified error message starts with 'Error'
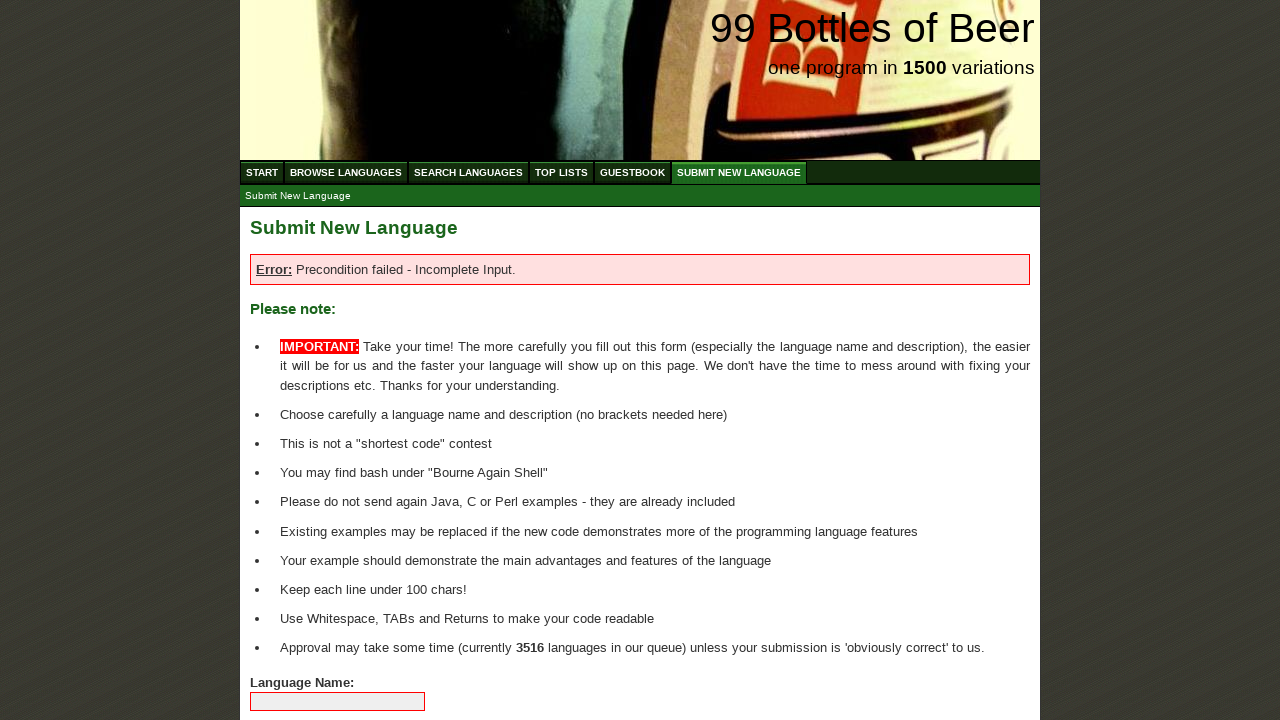

Verified 'Precondition' word in error message
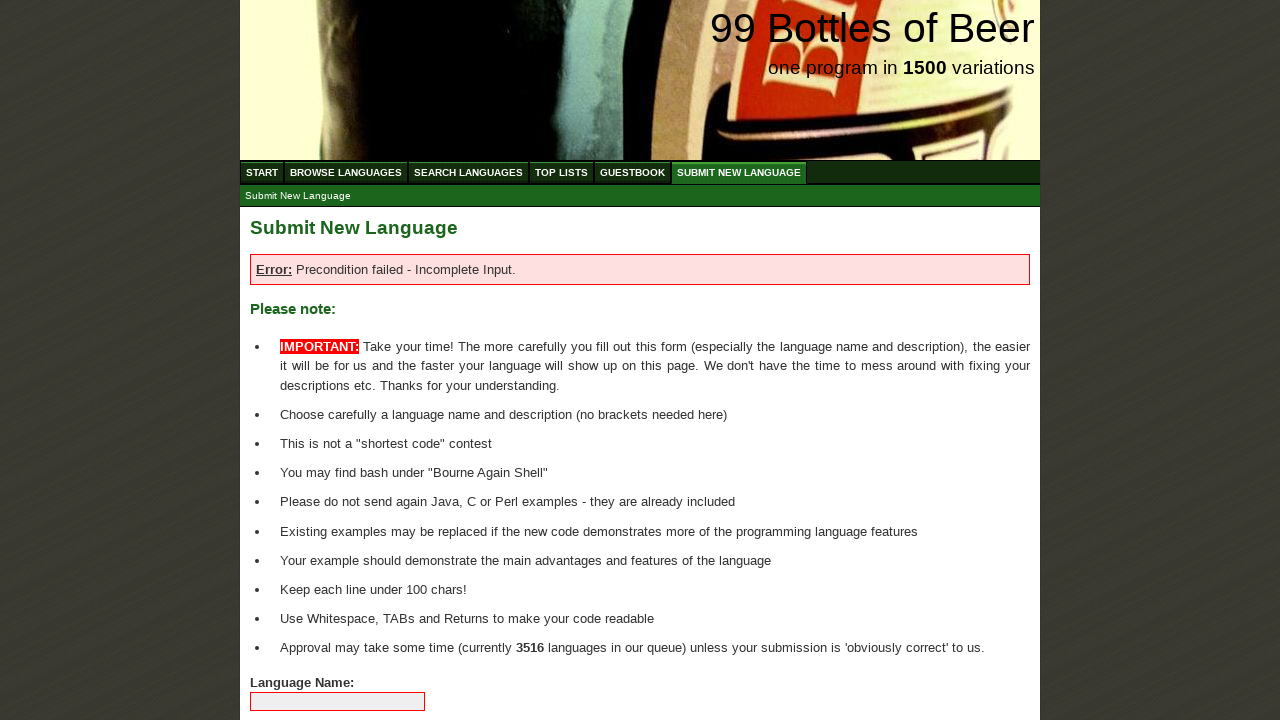

Verified 'Incomplete' word in error message
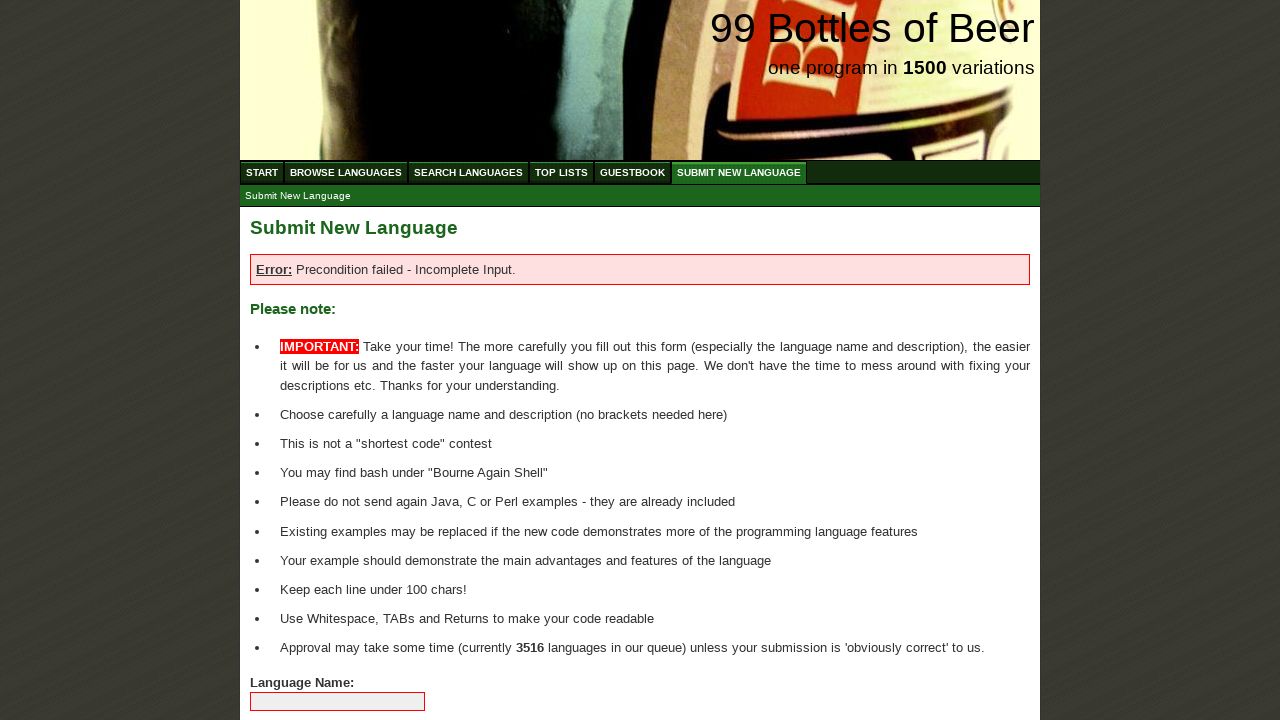

Verified 'Input' word in error message
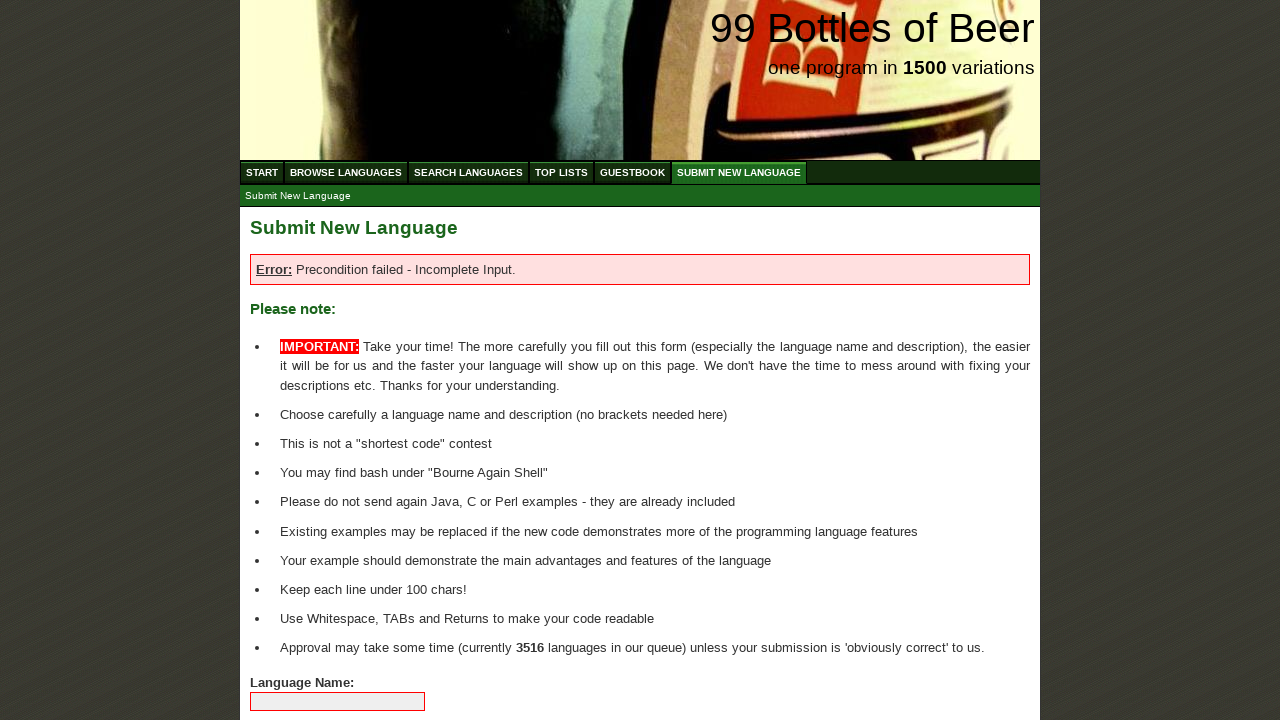

Verified 'failed' word in error message
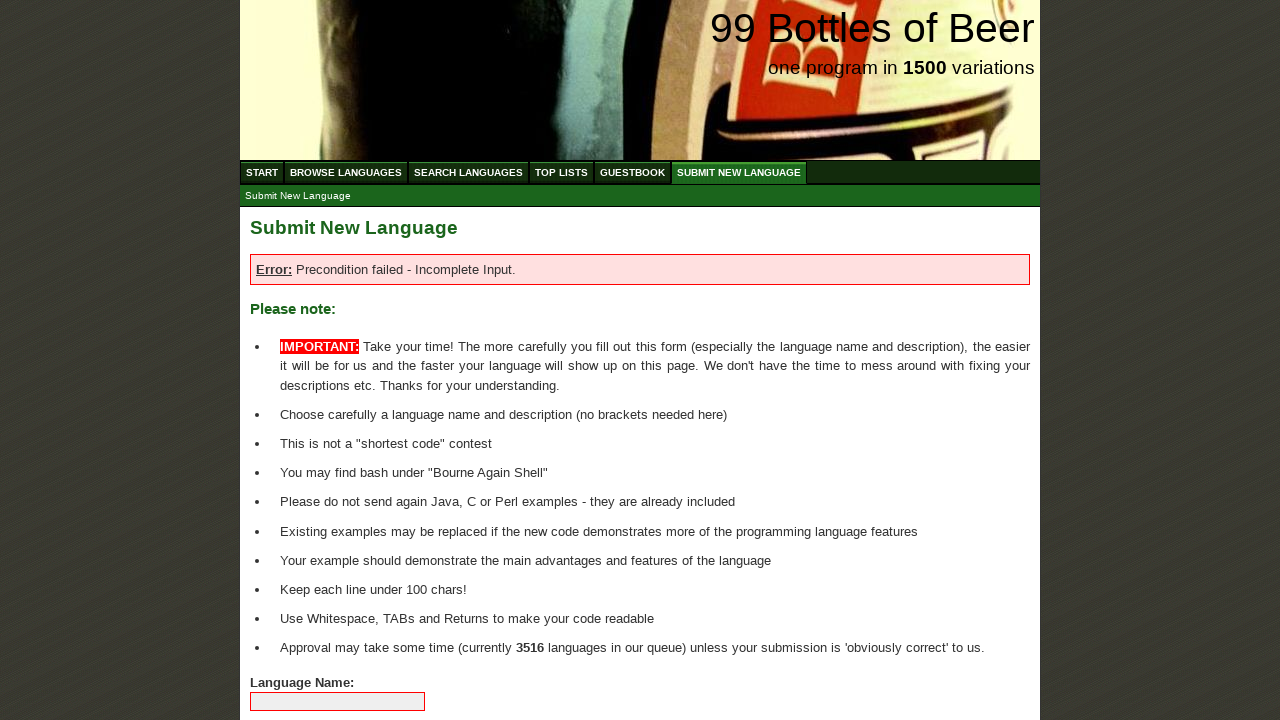

Verified colon punctuation after 'Error'
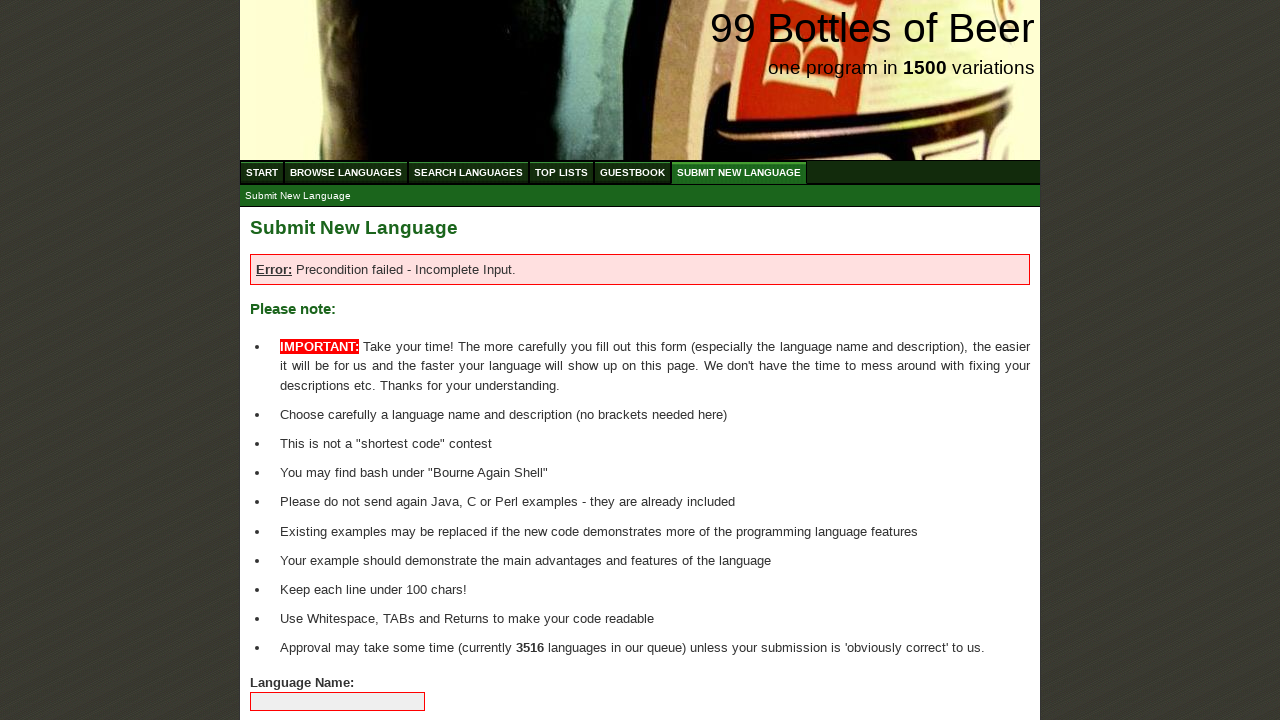

Verified hyphen punctuation in error message
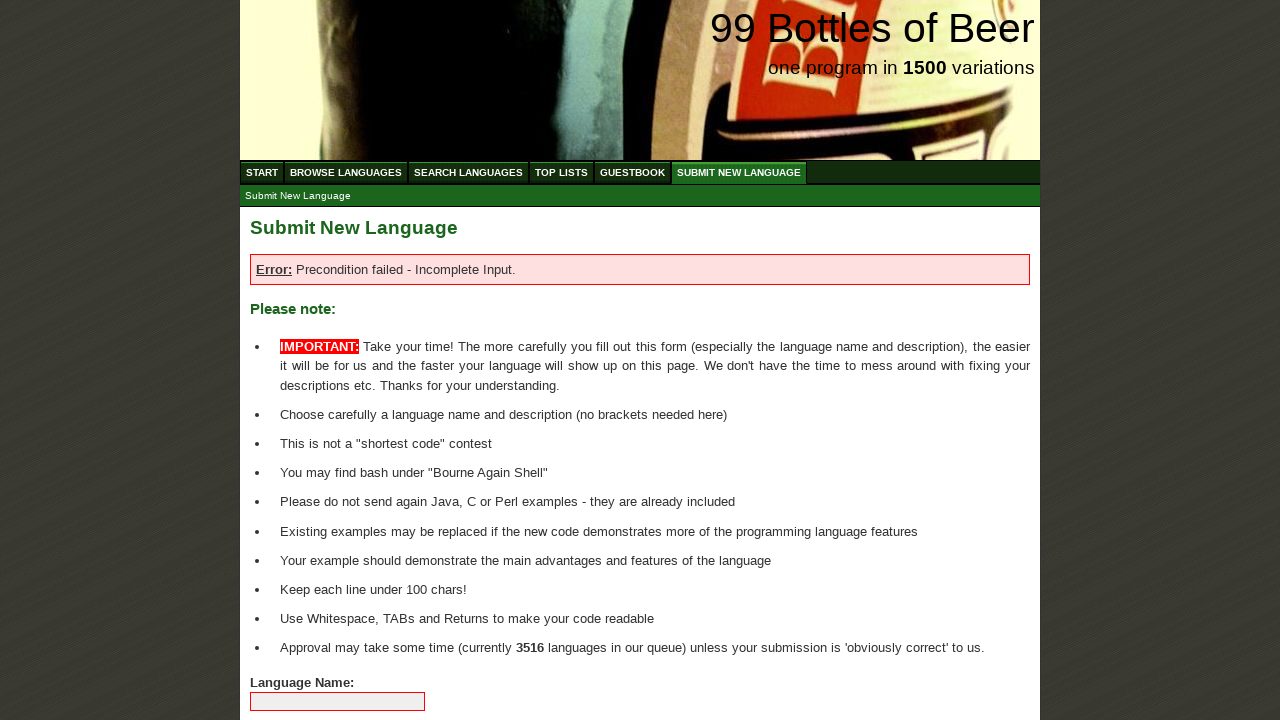

Verified period punctuation at end of error message
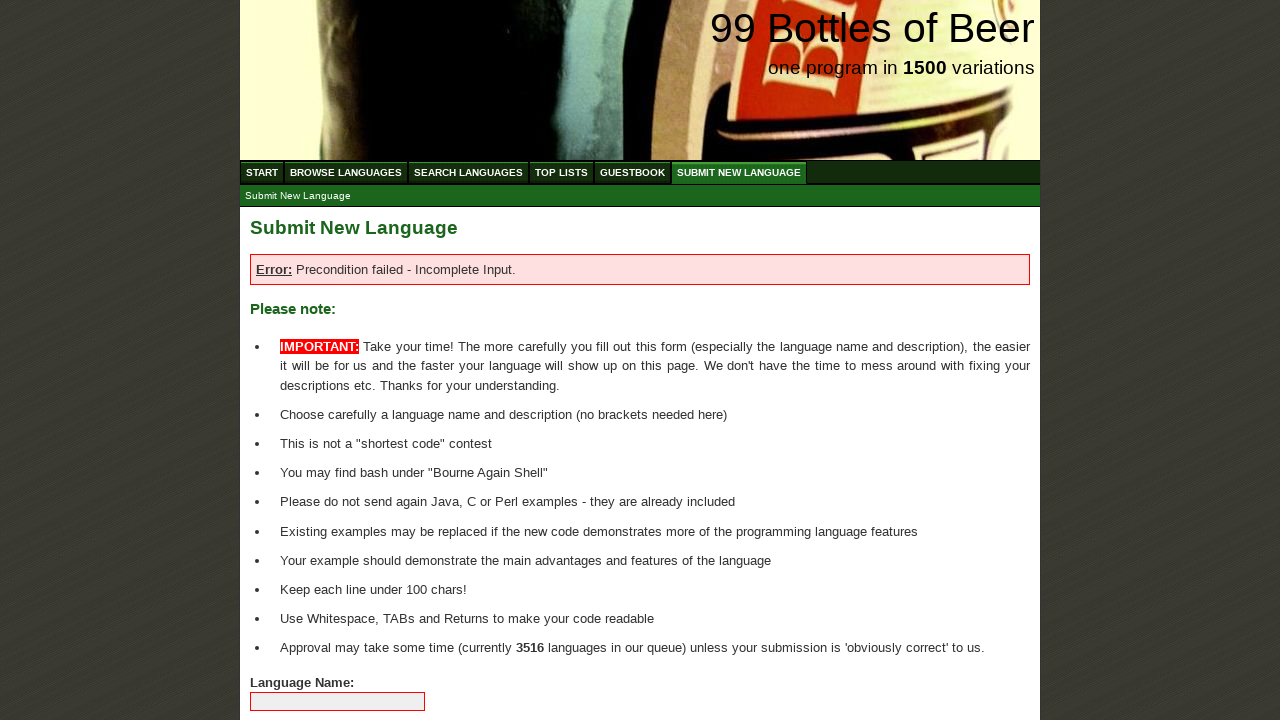

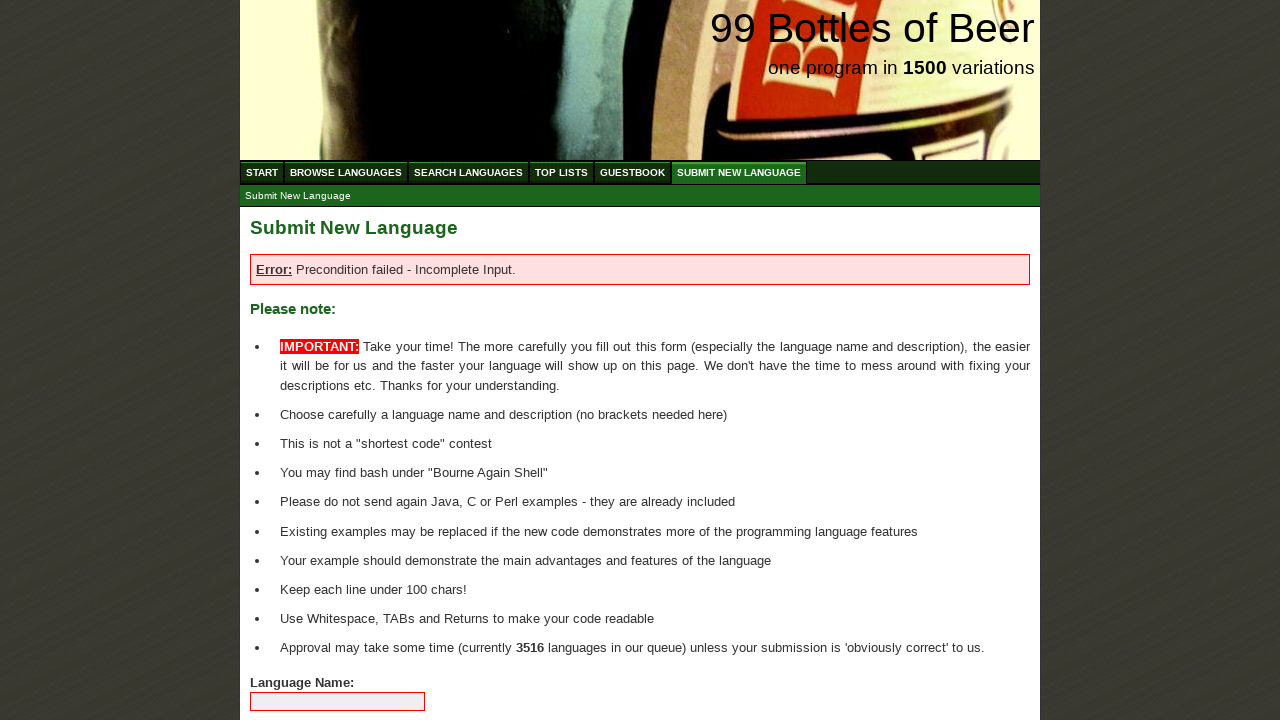